Tests email newsletter signup form by entering an email address and clicking submit

Starting URL: https://chadd.org/for-adults/overview/

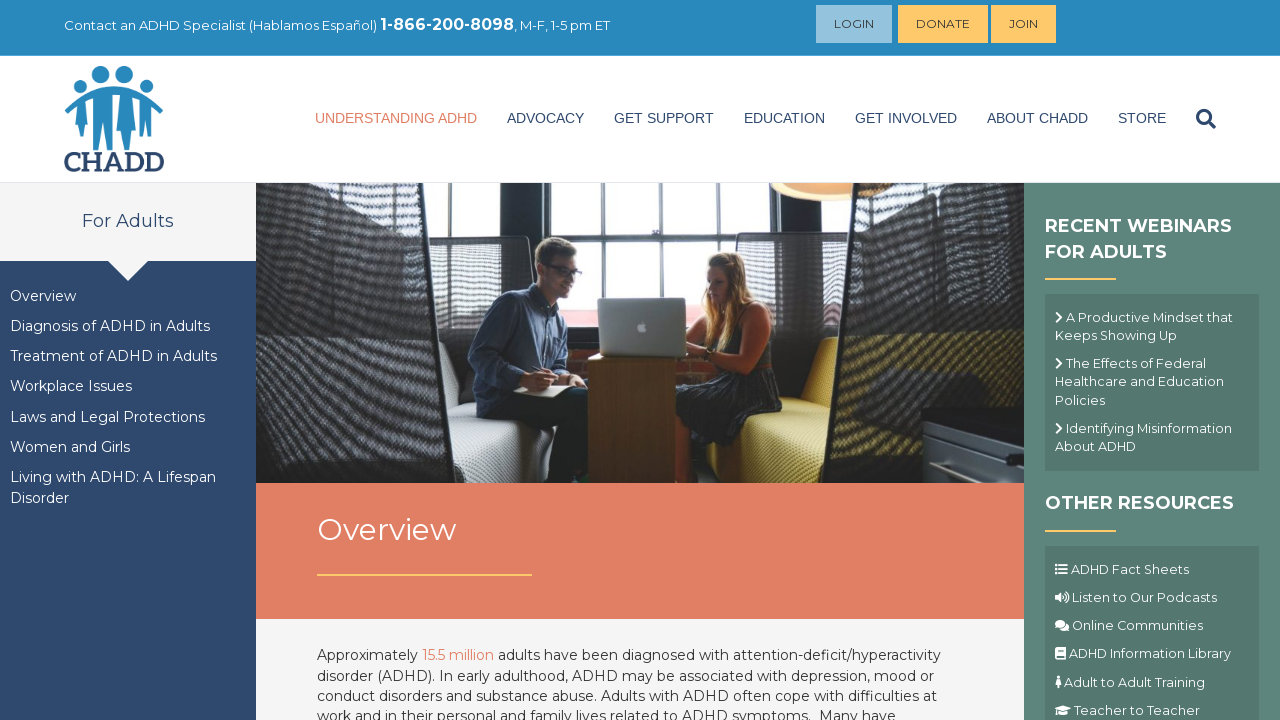

Navigated to CHADD adults overview page
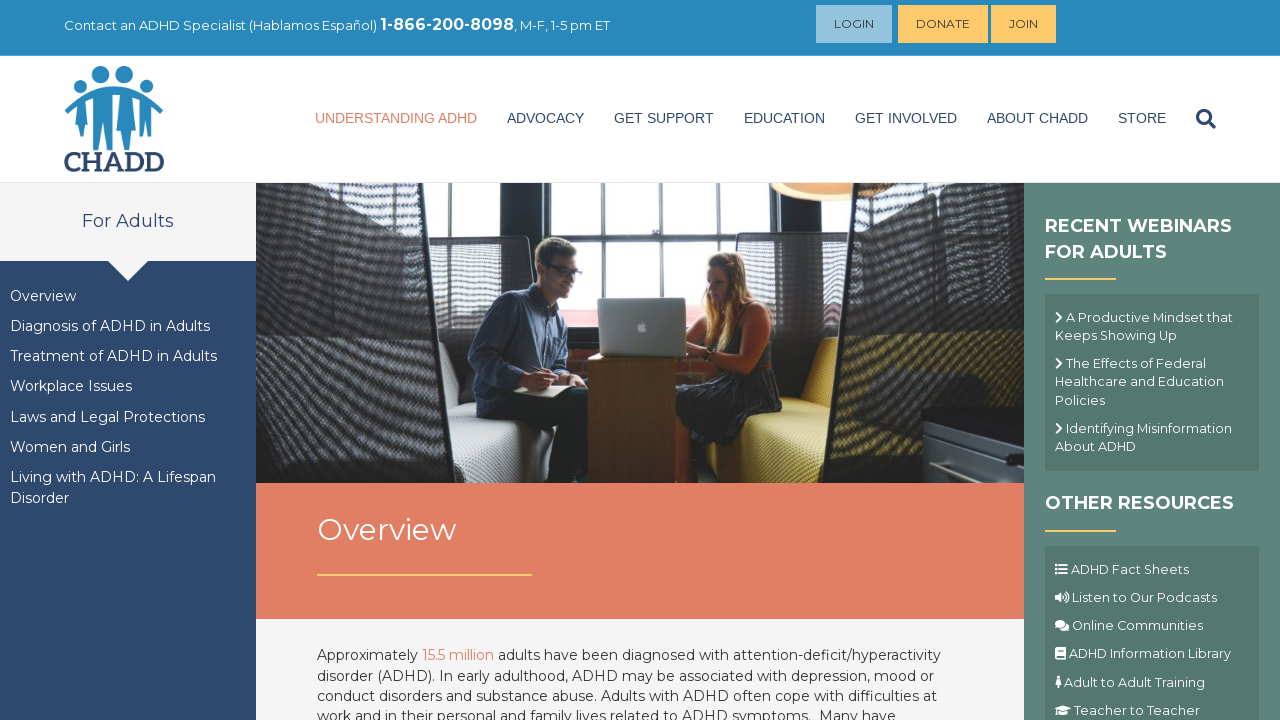

Filled email field with 'testuser7492@example.com' on input[name='EMAIL']
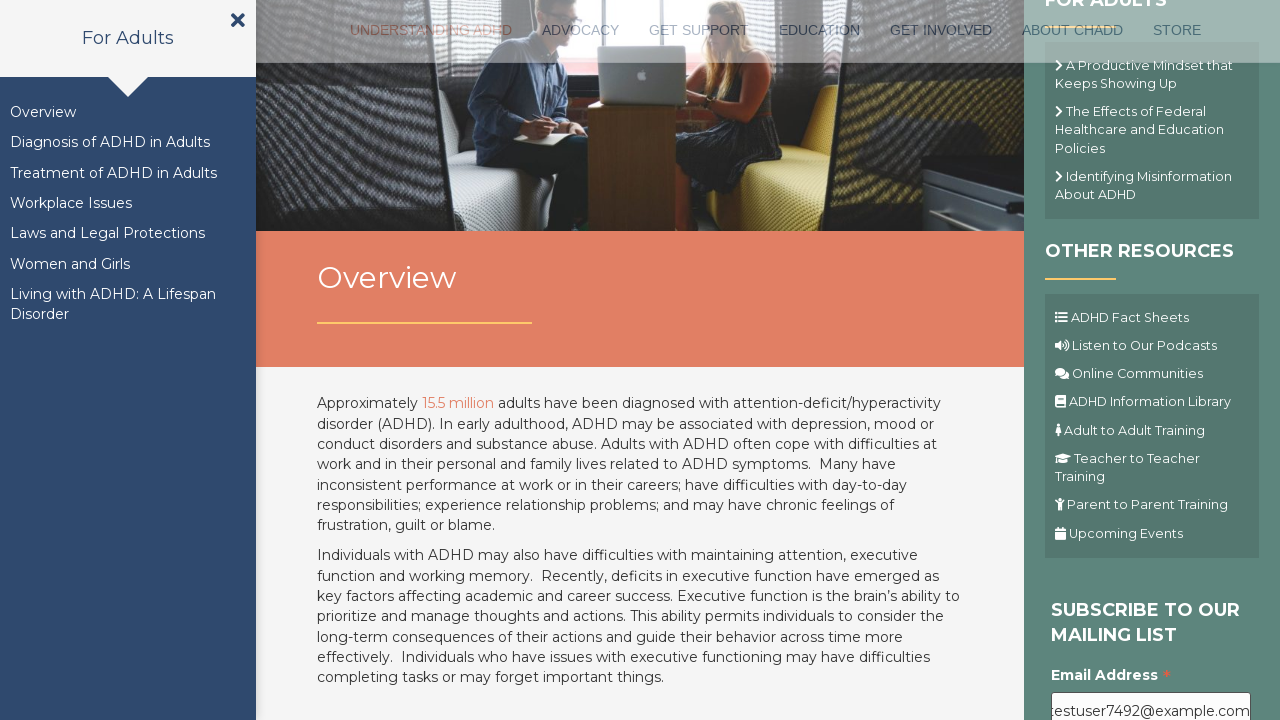

Clicked newsletter signup submit button at (1111, 361) on .button
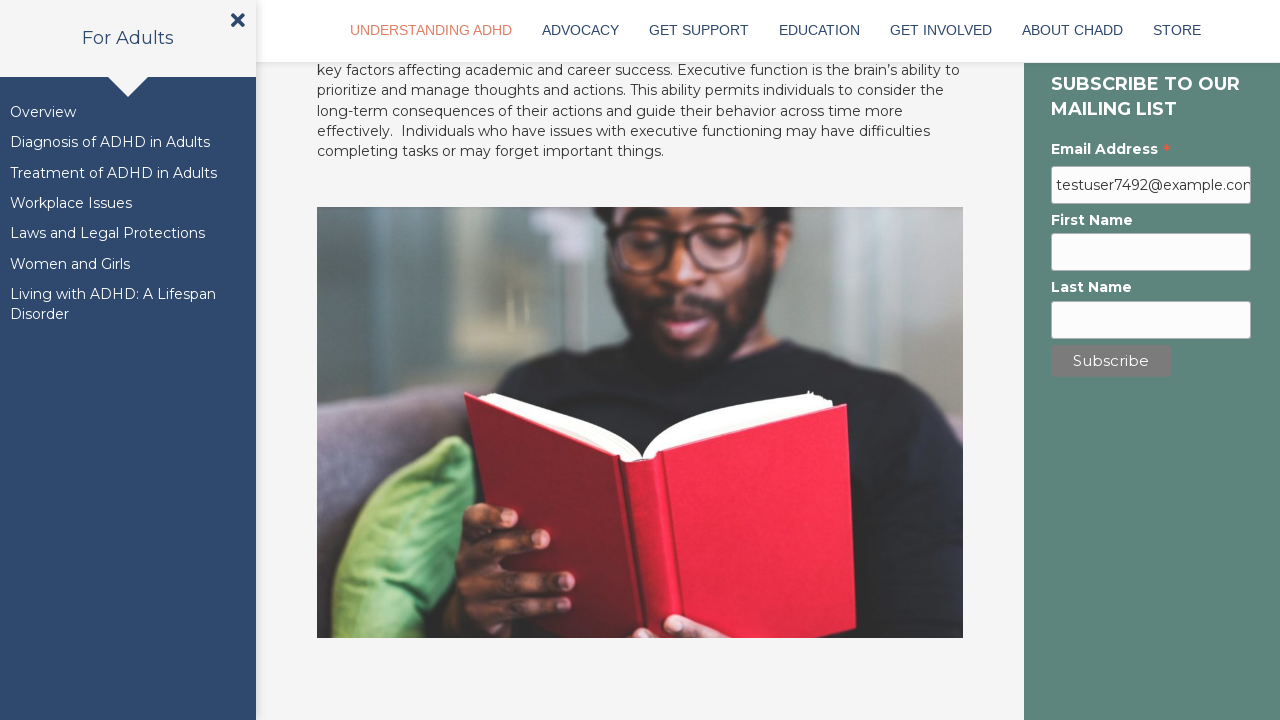

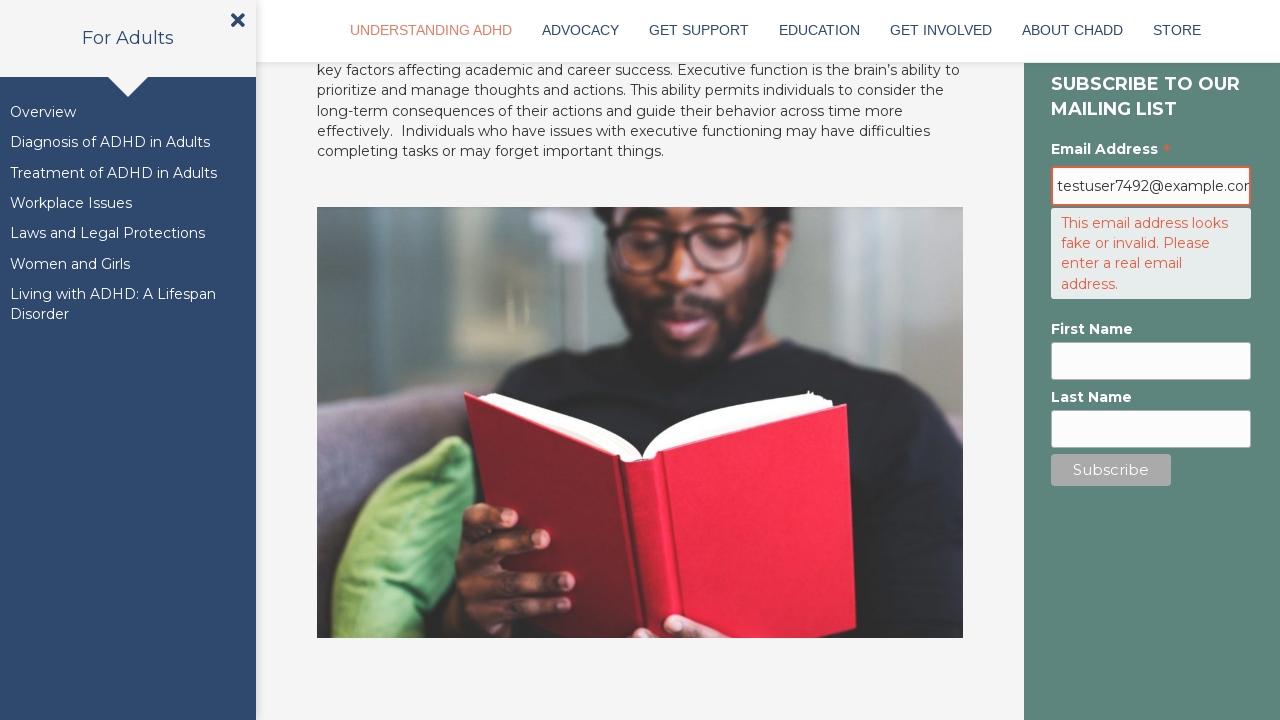